Tests jQuery UI resizable functionality by navigating to the dialog page, switching to an iframe, and resizing a dialog element using drag actions

Starting URL: https://jqueryui.com/resizable/

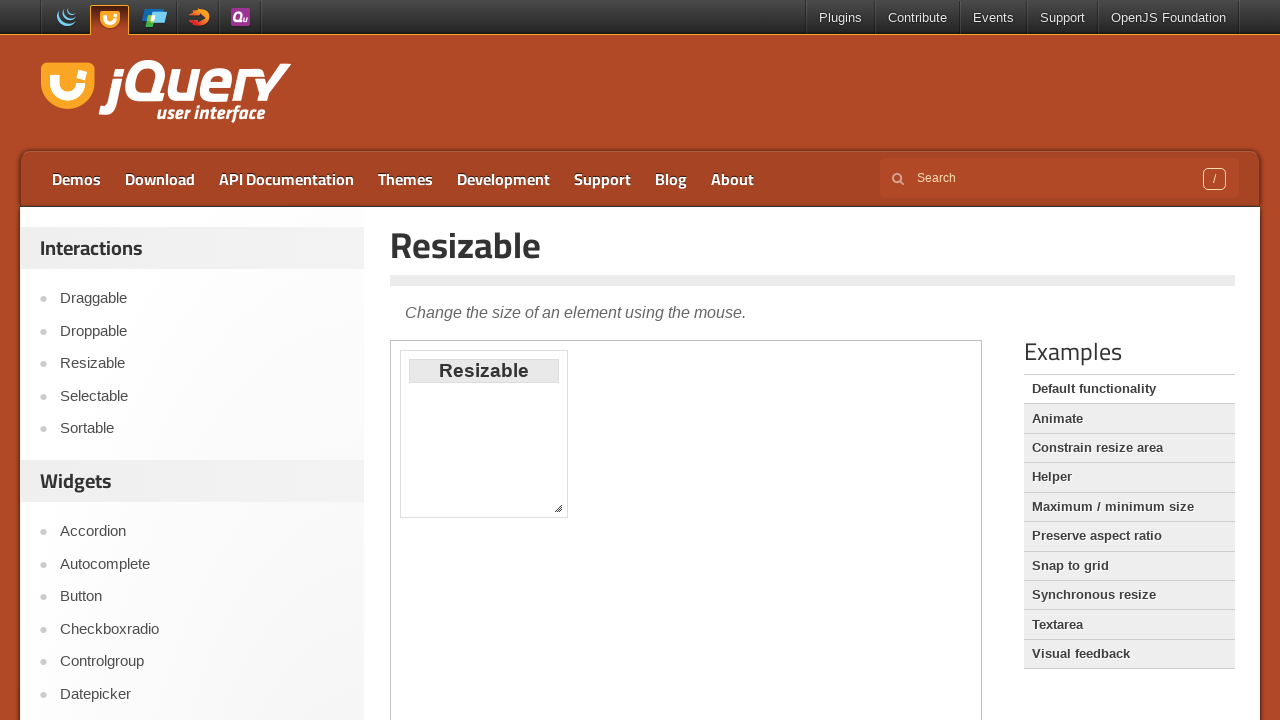

Clicked on Dialog link to navigate to dialog page at (202, 709) on xpath=//a[text()='Dialog']
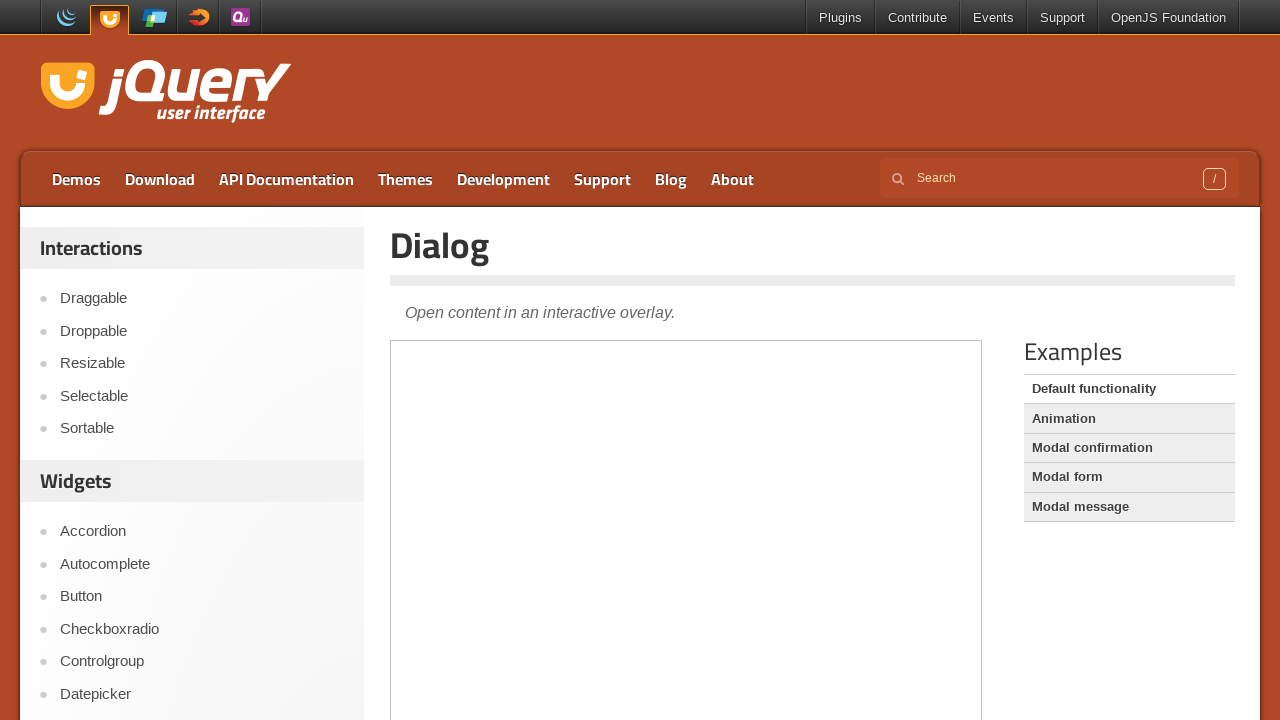

Located iframe containing resizable dialog
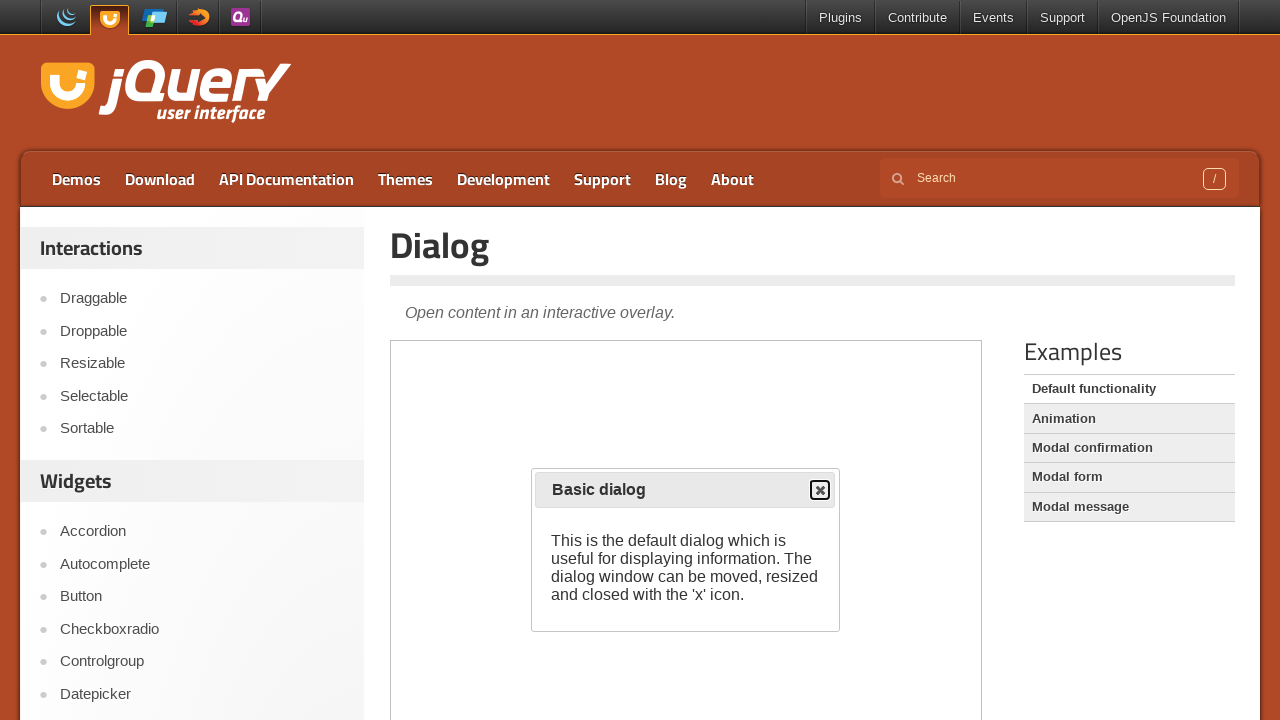

Switched to iframe content frame
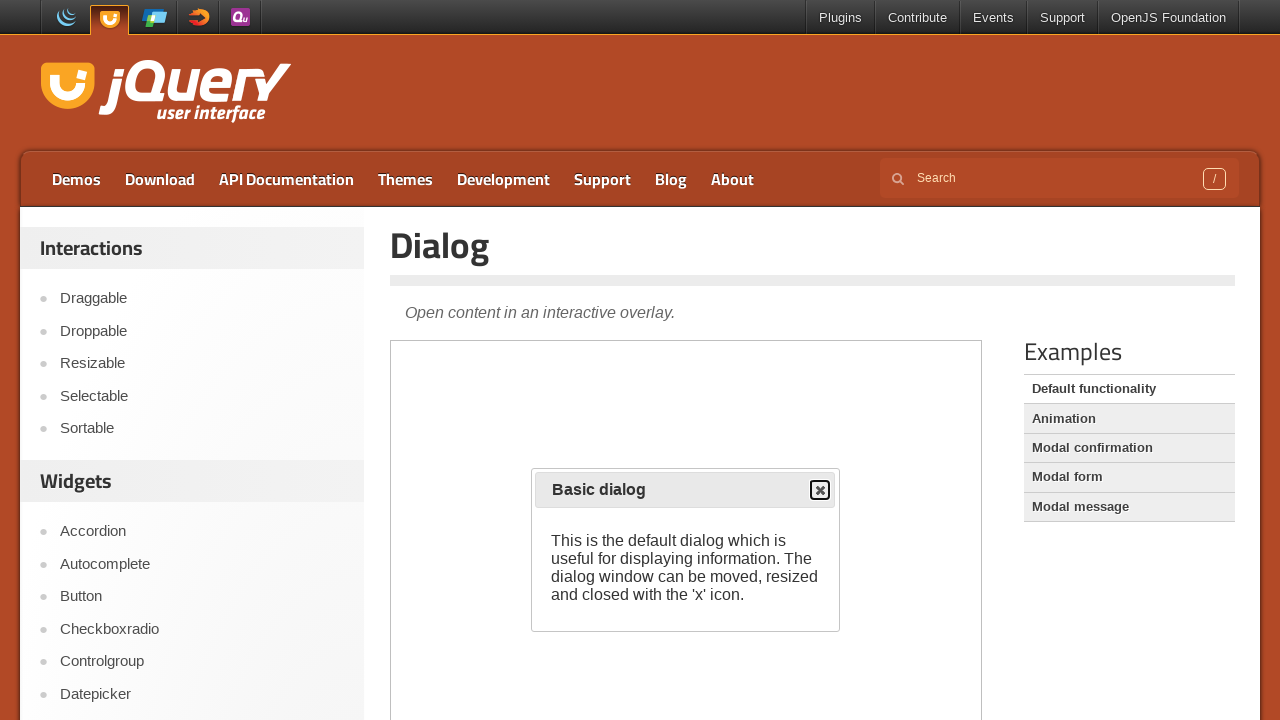

Located resizable dialog element
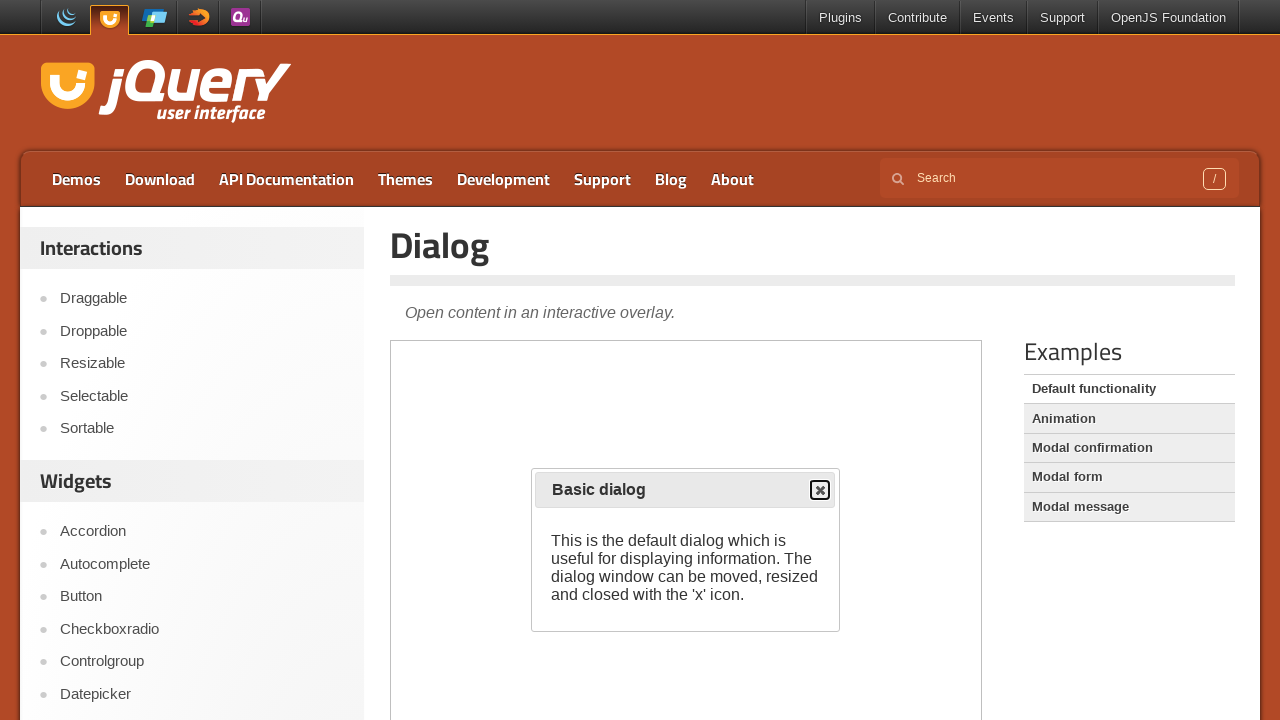

Retrieved bounding box of resizable dialog element
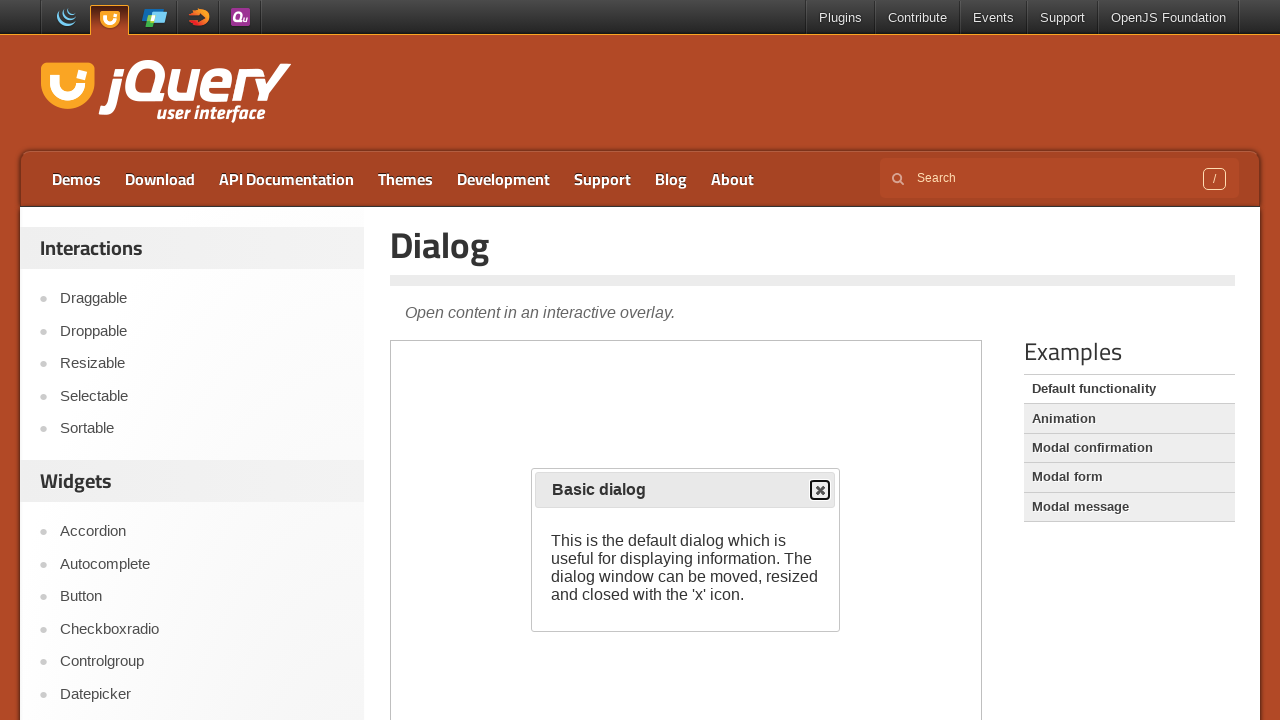

Moved mouse to resize handle at bottom-right corner at (835, 627)
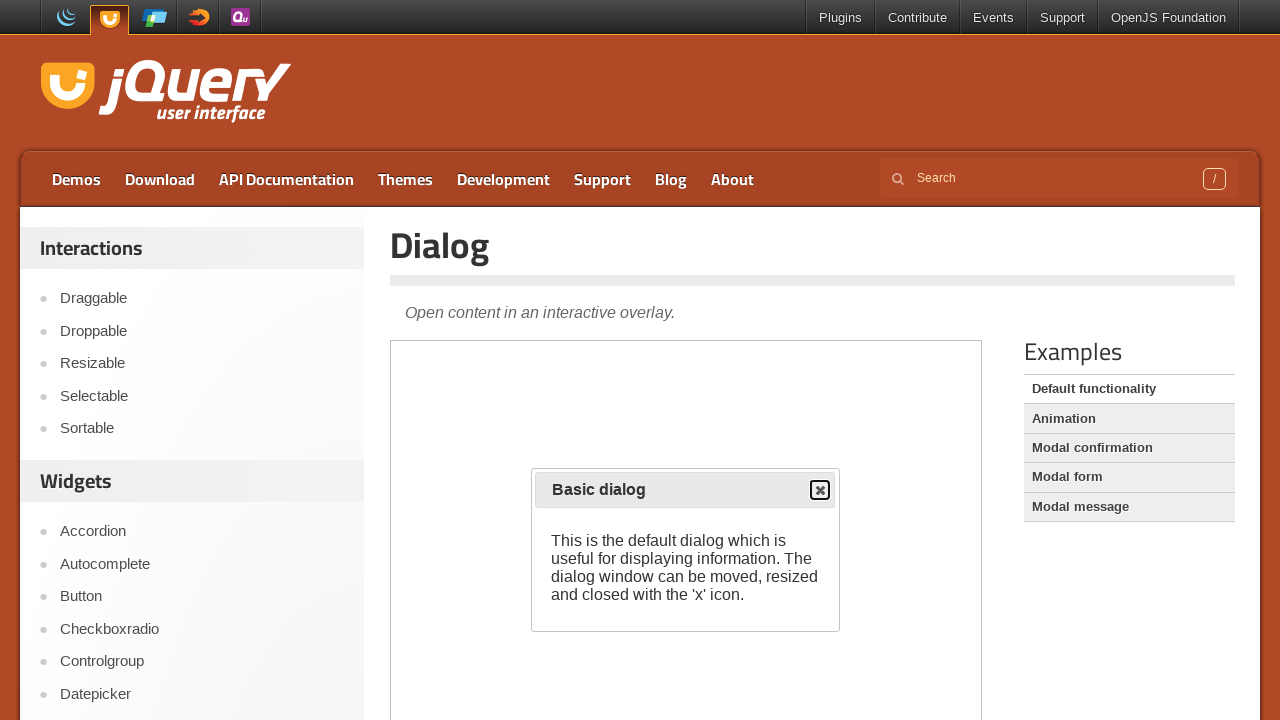

Pressed mouse button down on resize handle at (835, 627)
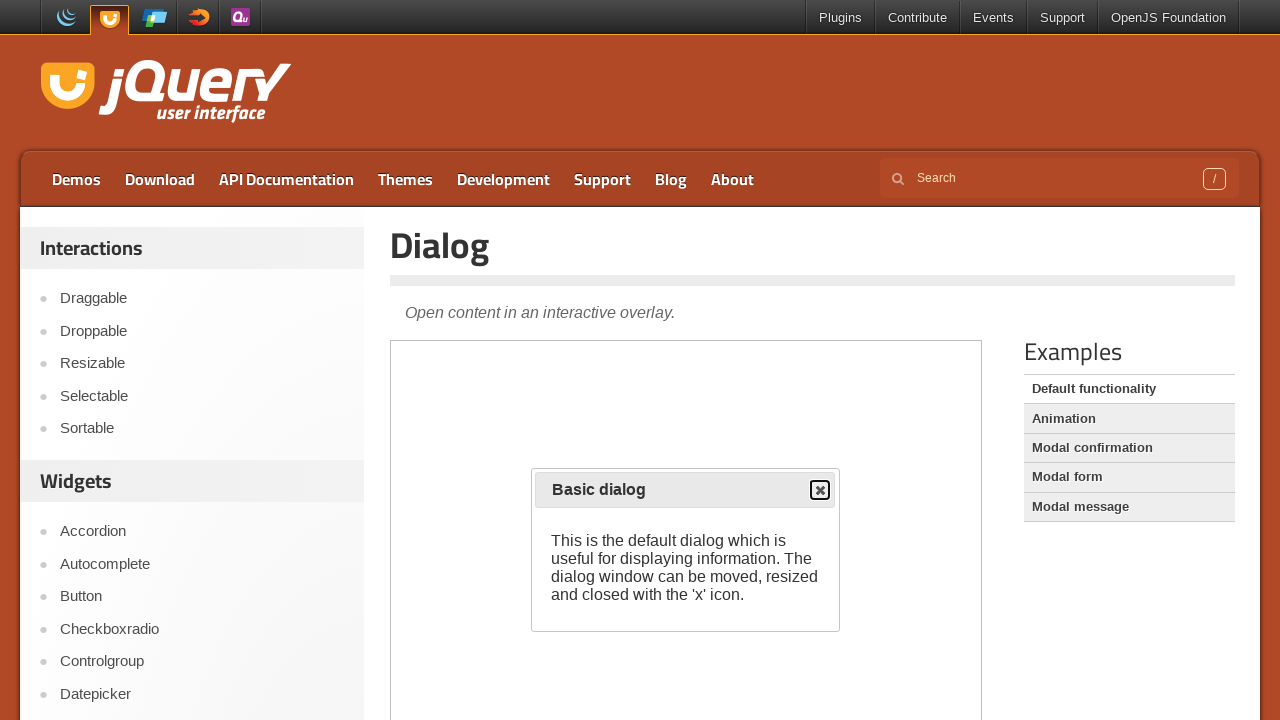

Dragged resize handle to new position (5px right, 5px down) at (840, 632)
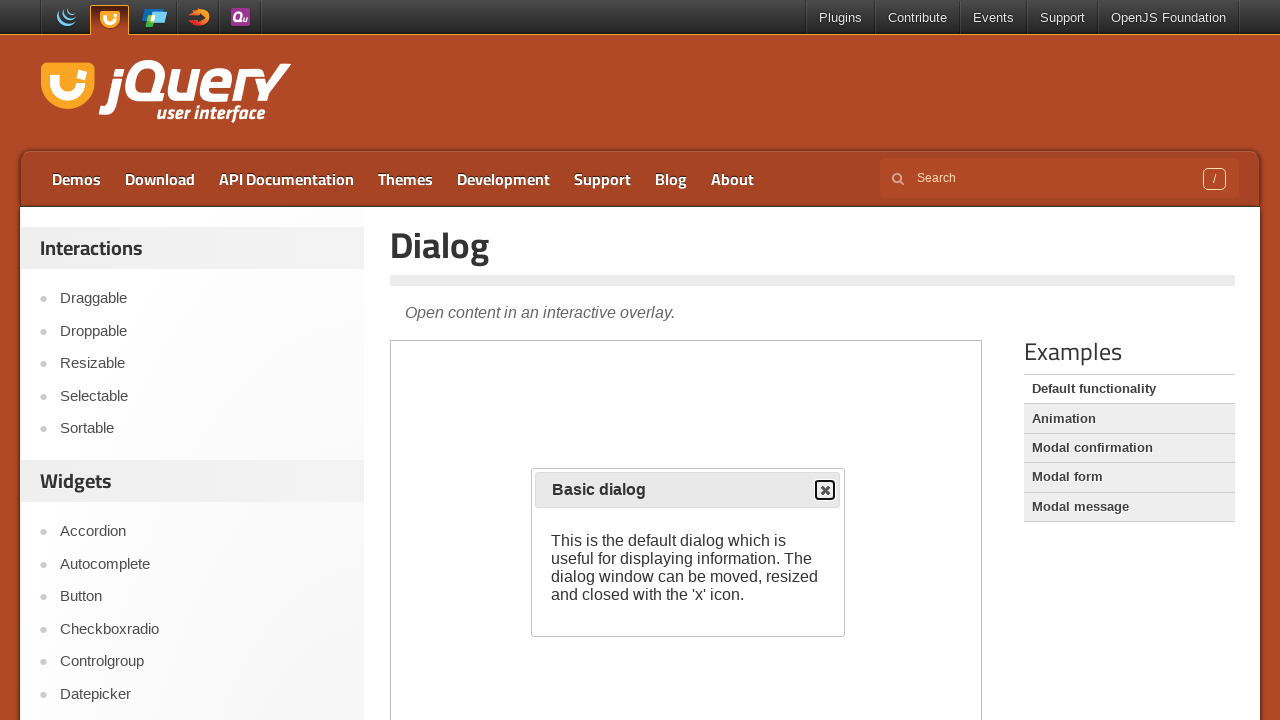

Released mouse button to complete resize operation at (840, 632)
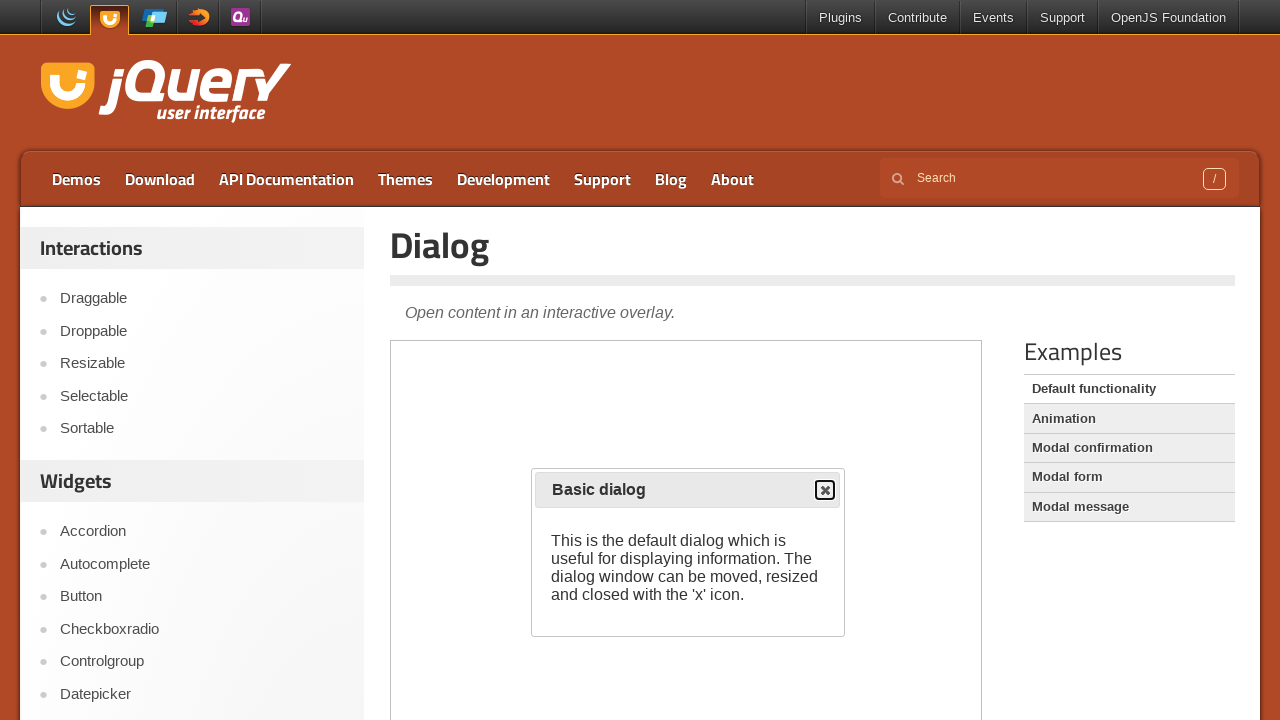

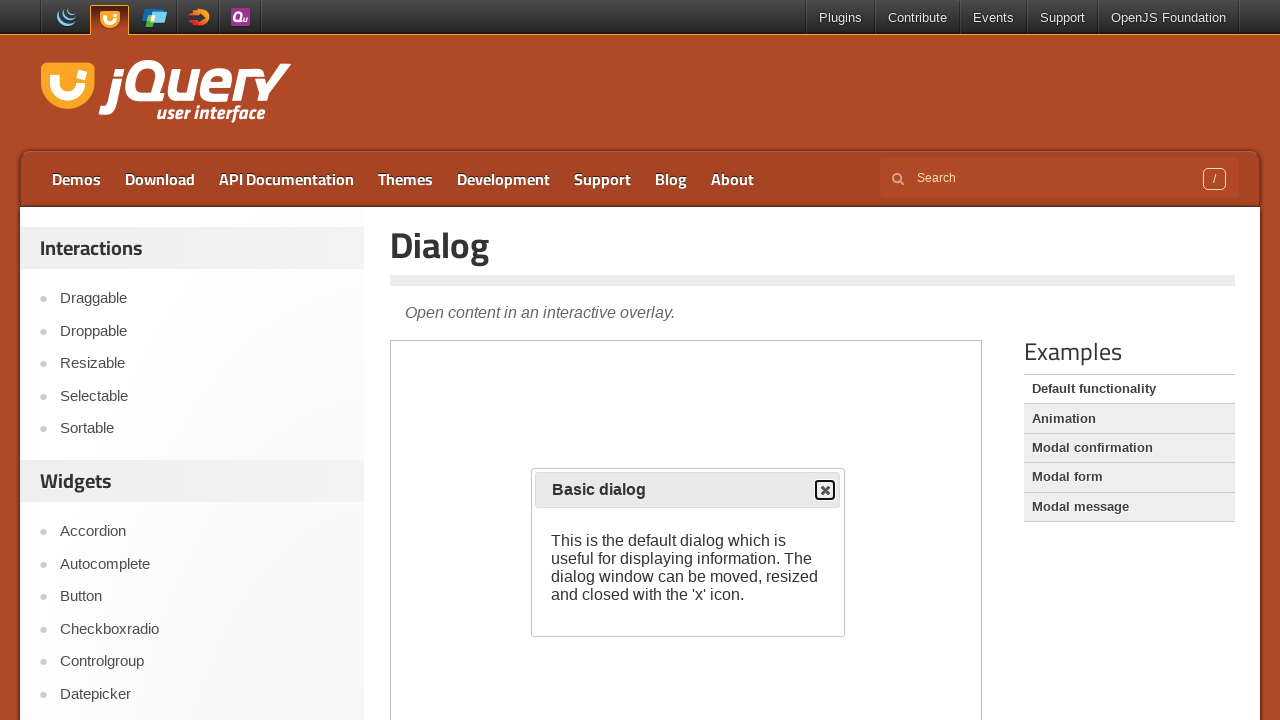